Tests checkbox selection and passenger count selection on a travel booking form, including toggling a senior citizen discount checkbox and increasing the adult passenger count

Starting URL: https://rahulshettyacademy.com/dropdownsPractise/

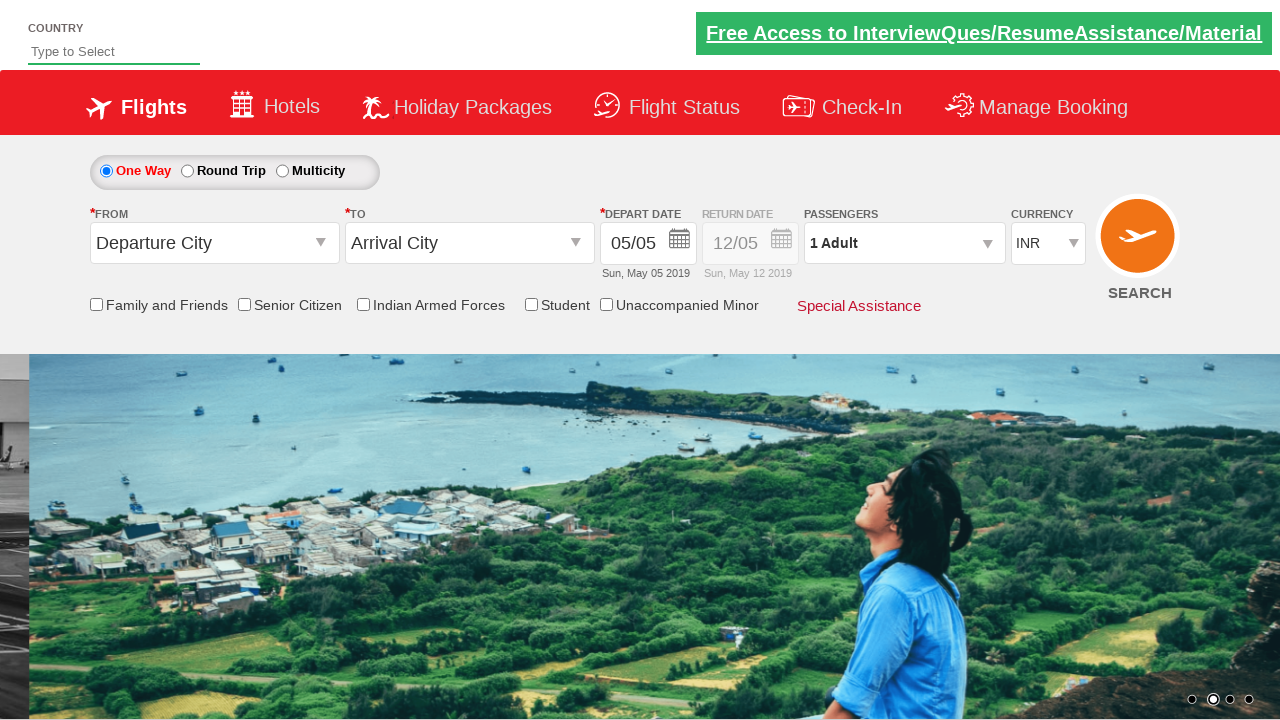

Checked initial state of senior citizen discount checkbox
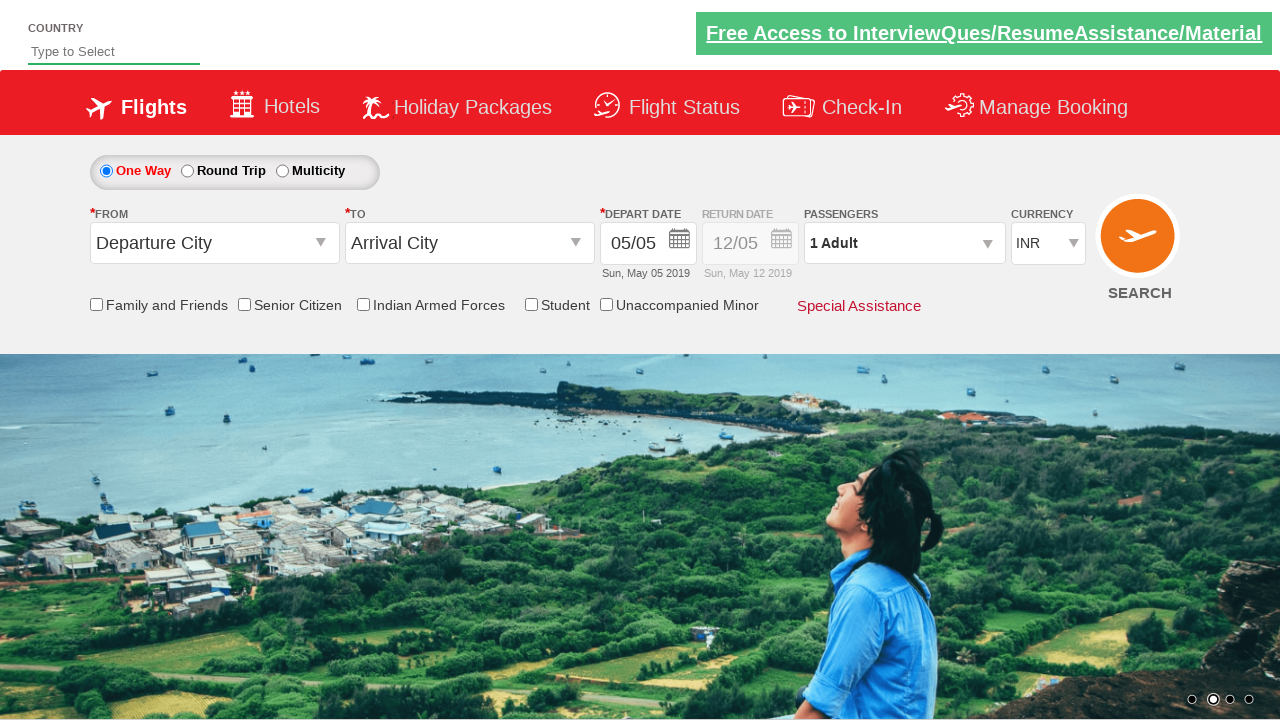

Clicked senior citizen discount checkbox to select it at (244, 304) on input[name='ctl00$mainContent$chk_SeniorCitizenDiscount']
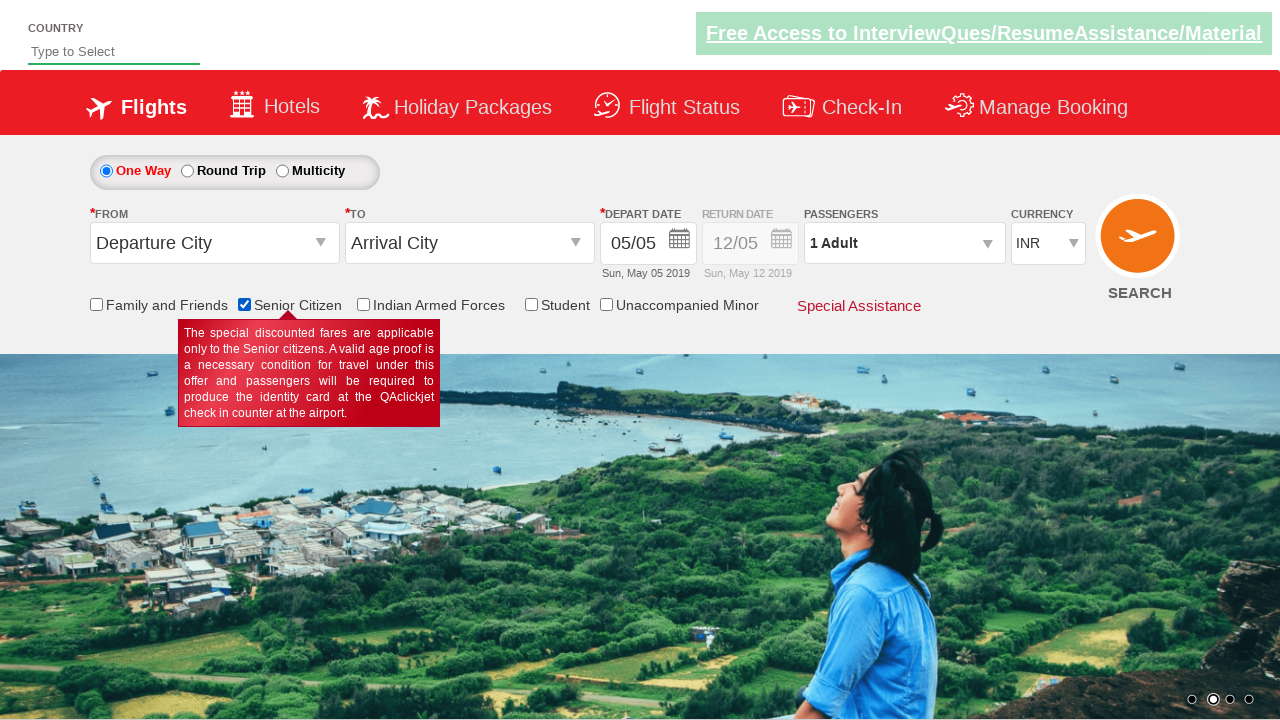

Verified senior citizen discount checkbox is now selected
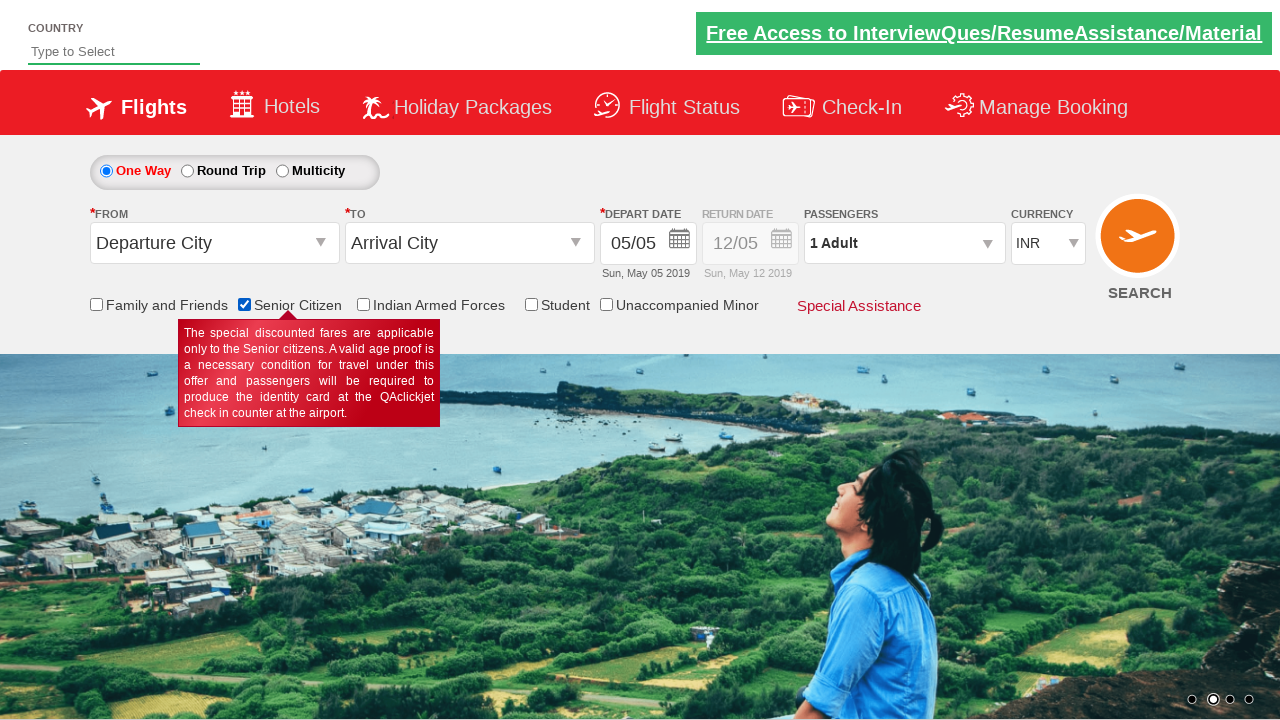

Counted total checkboxes on page: 6
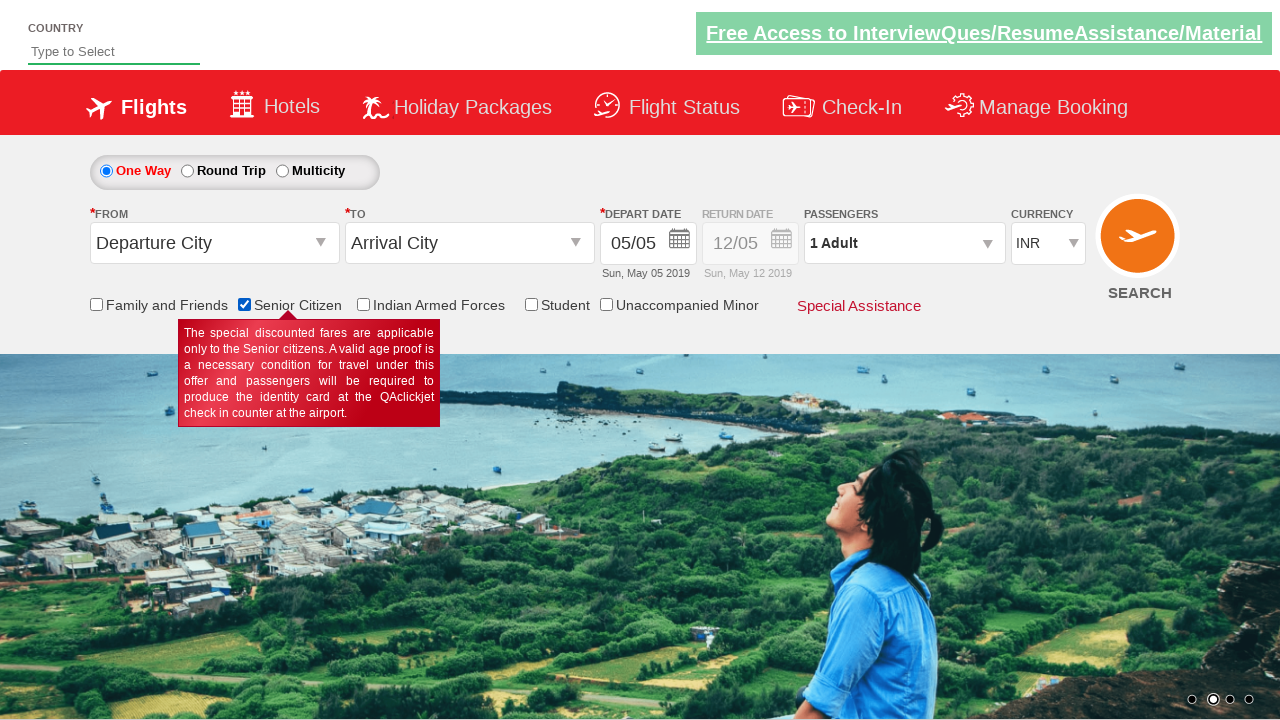

Clicked on passenger selection dropdown to open it at (904, 243) on #divpaxinfo
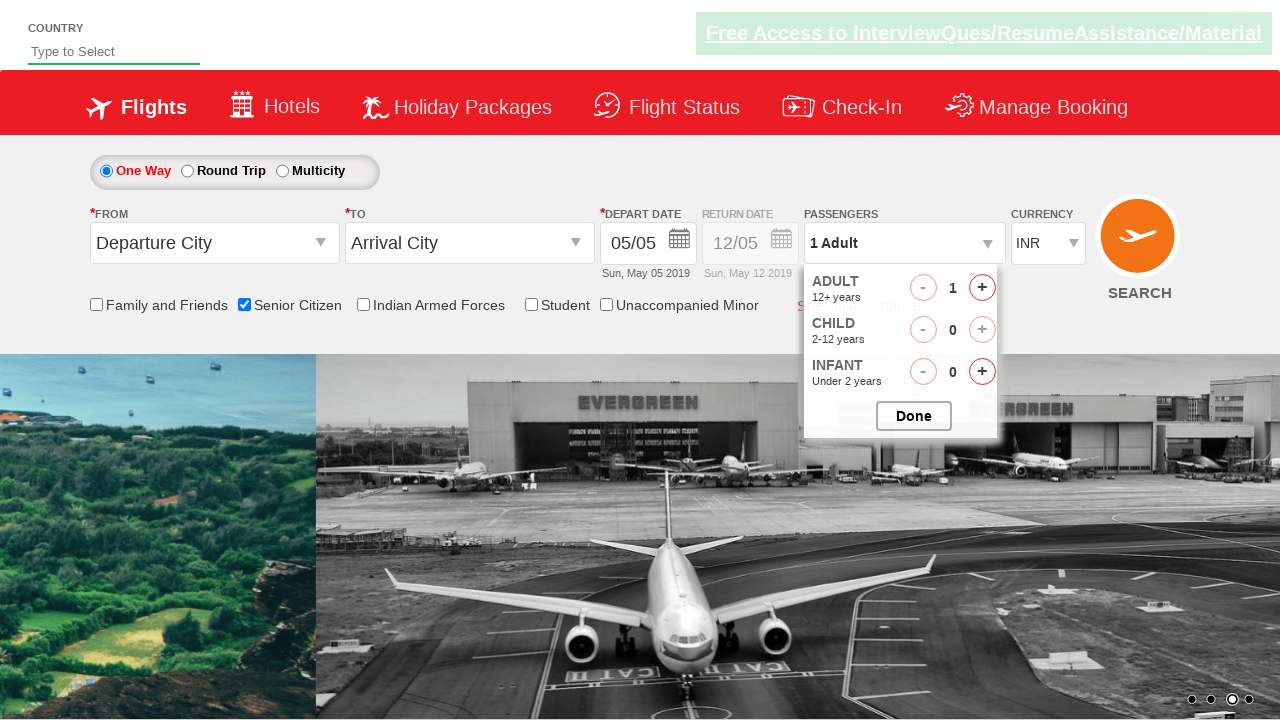

Waited for passenger selection dropdown to be ready
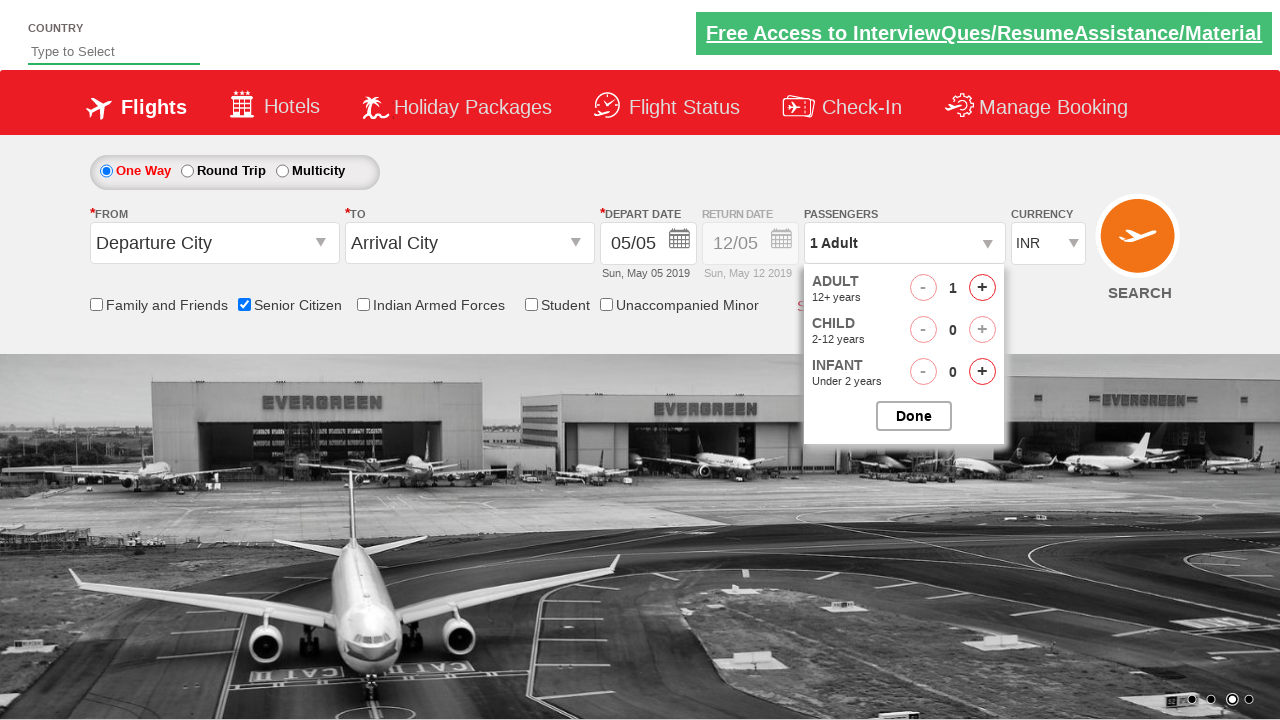

Clicked to increase adult passenger count (iteration 1 of 4) at (982, 288) on #hrefIncAdt
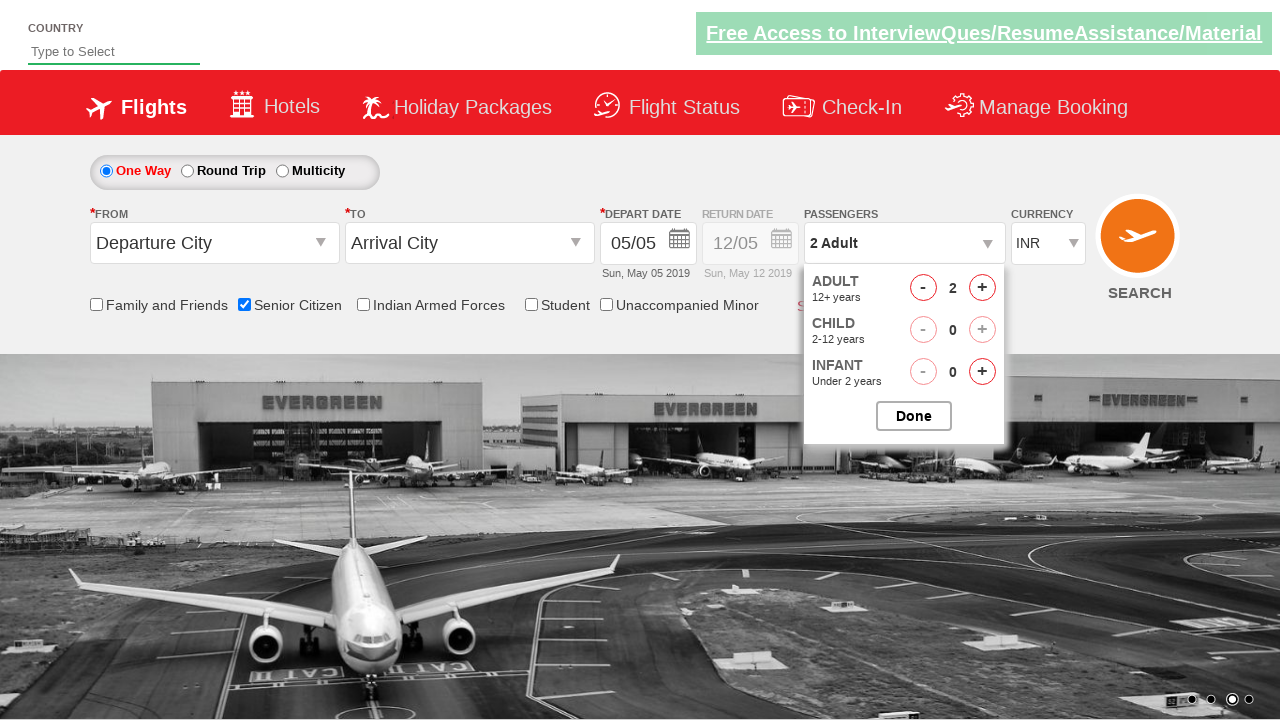

Clicked to increase adult passenger count (iteration 2 of 4) at (982, 288) on #hrefIncAdt
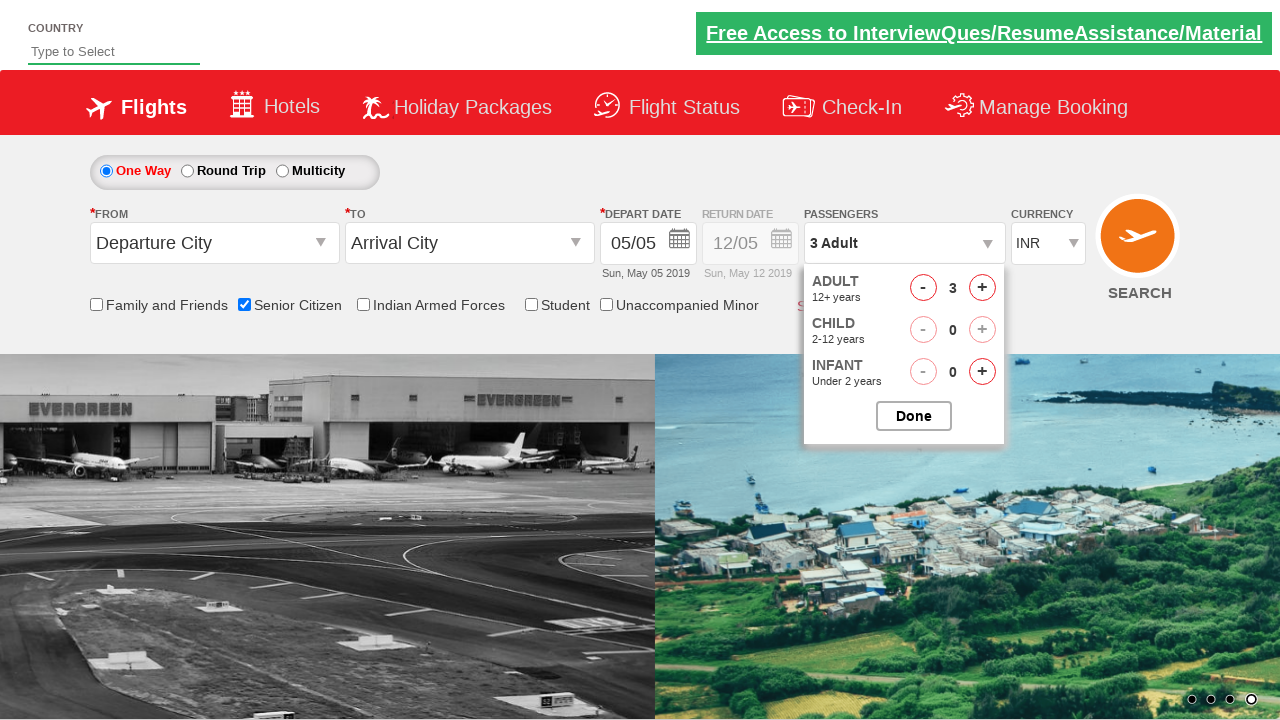

Clicked to increase adult passenger count (iteration 3 of 4) at (982, 288) on #hrefIncAdt
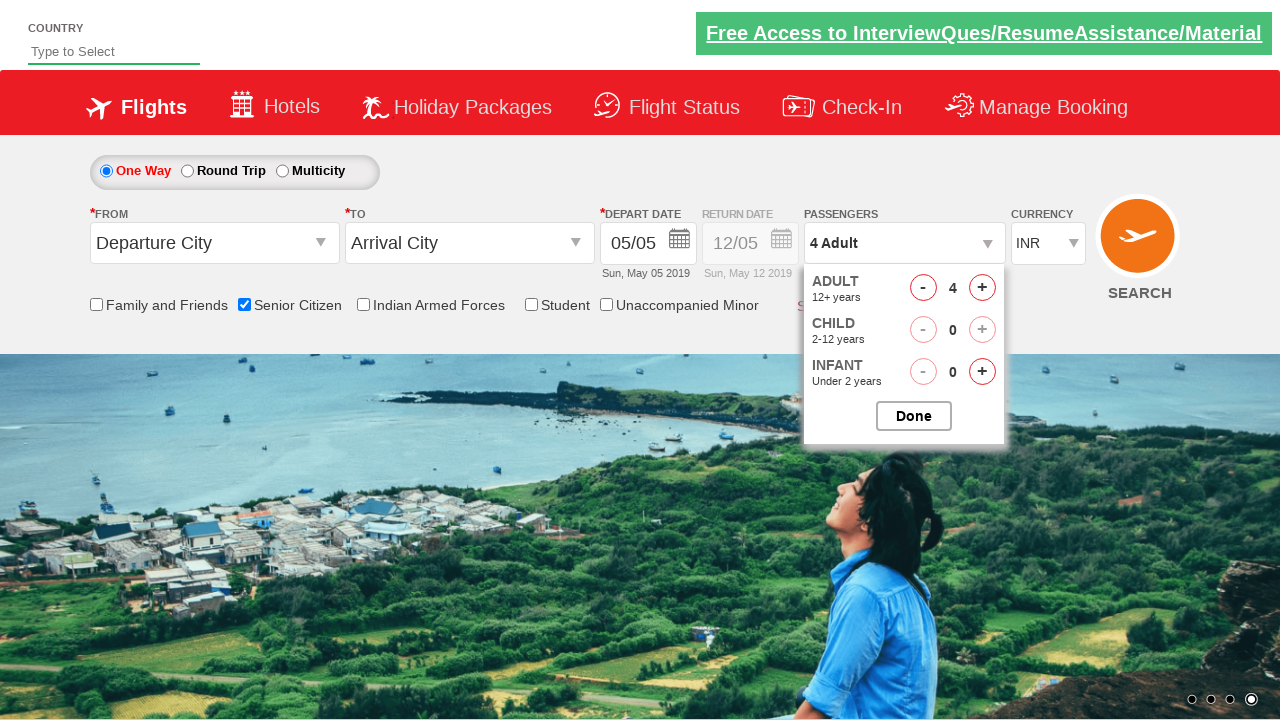

Clicked to increase adult passenger count (iteration 4 of 4) at (982, 288) on #hrefIncAdt
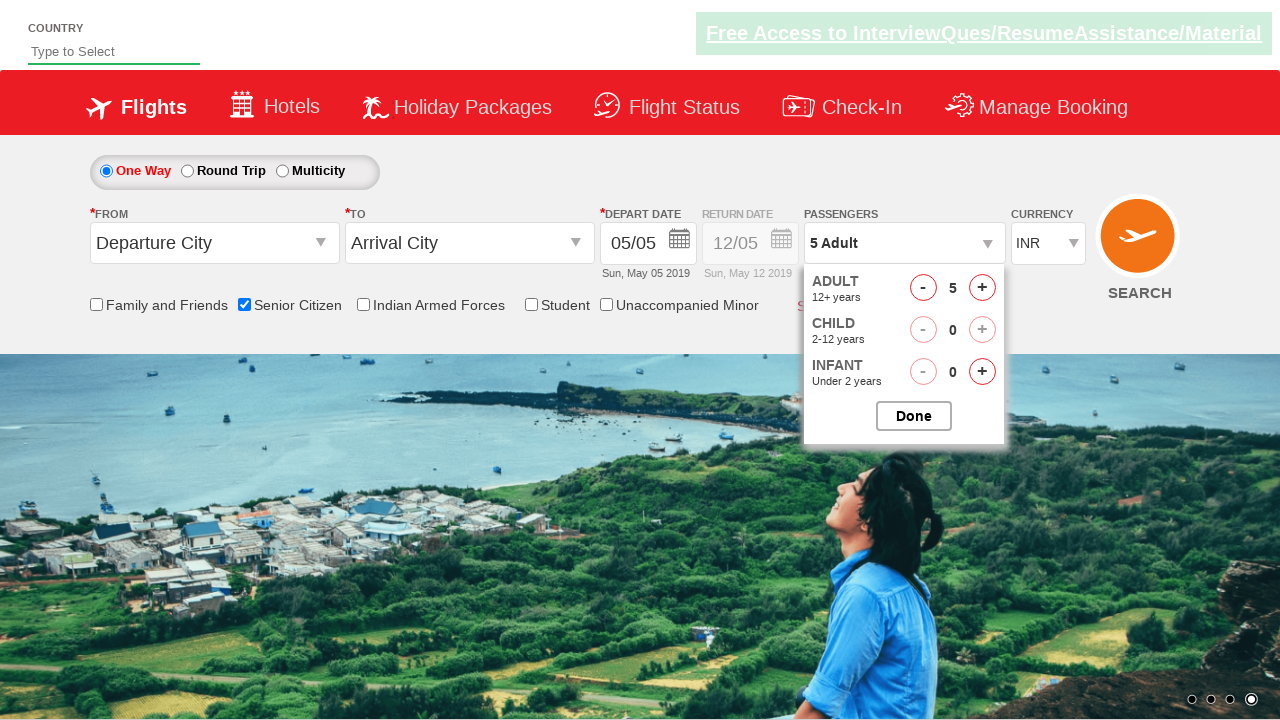

Closed the passenger selection dropdown at (914, 416) on #btnclosepaxoption
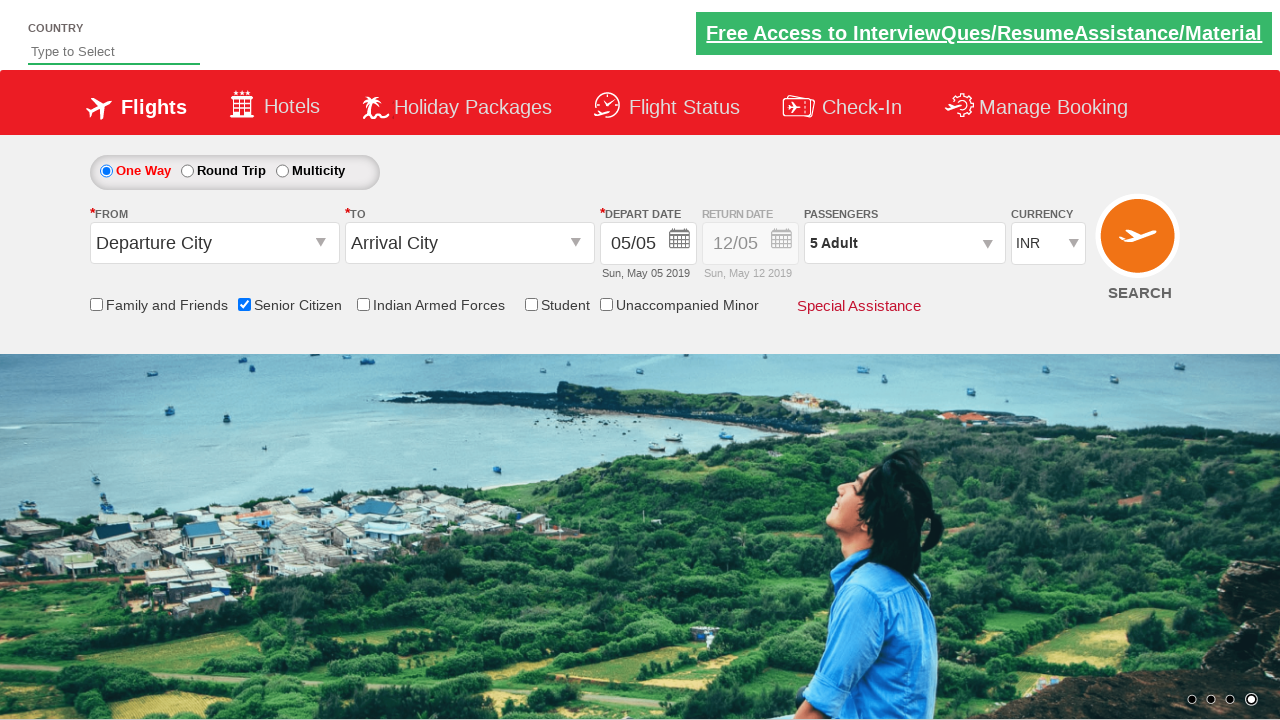

Retrieved final passenger information: 5 Adult
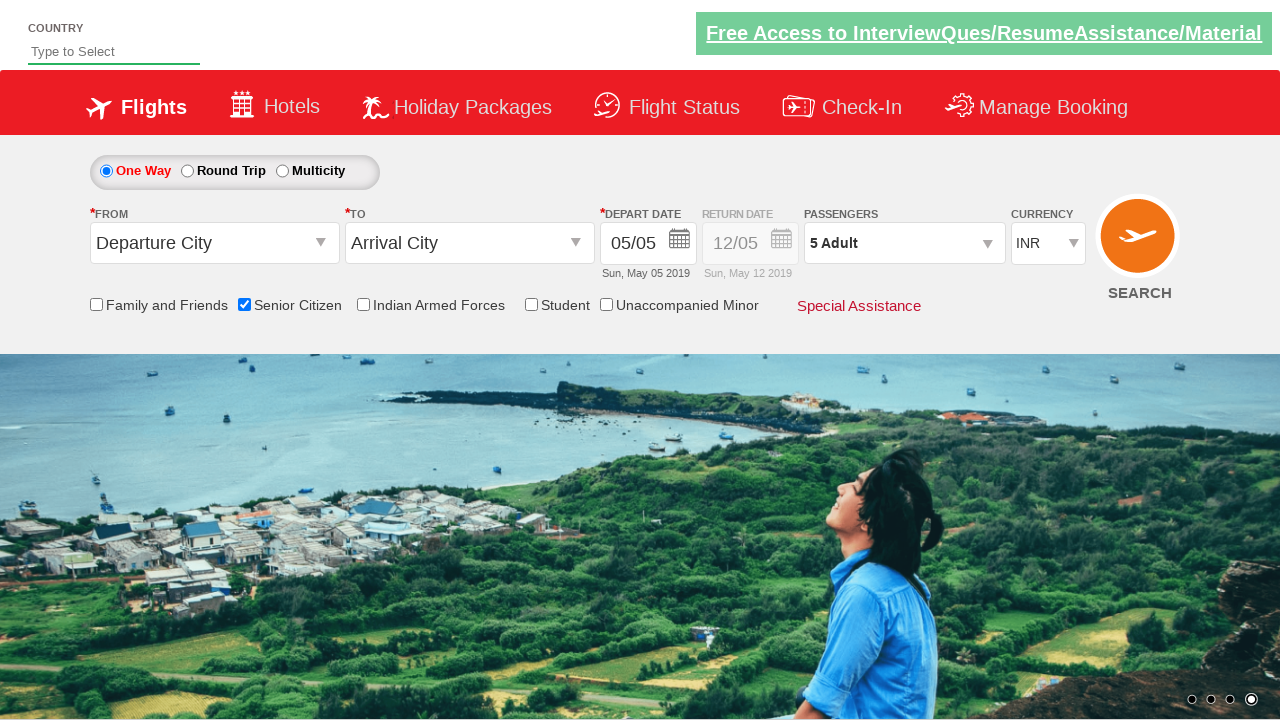

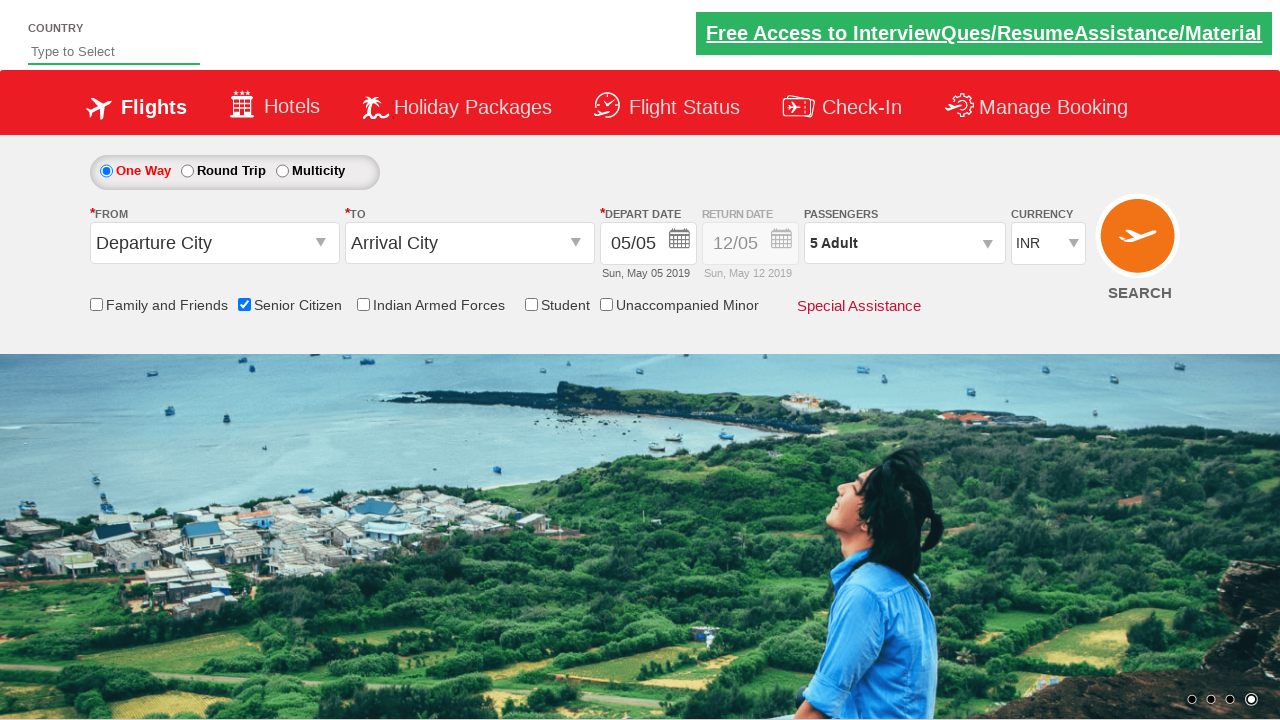